Tests navigation from the Training Support homepage to the About page by clicking the About Us link and verifying the page title changes correctly.

Starting URL: https://v1.training-support.net

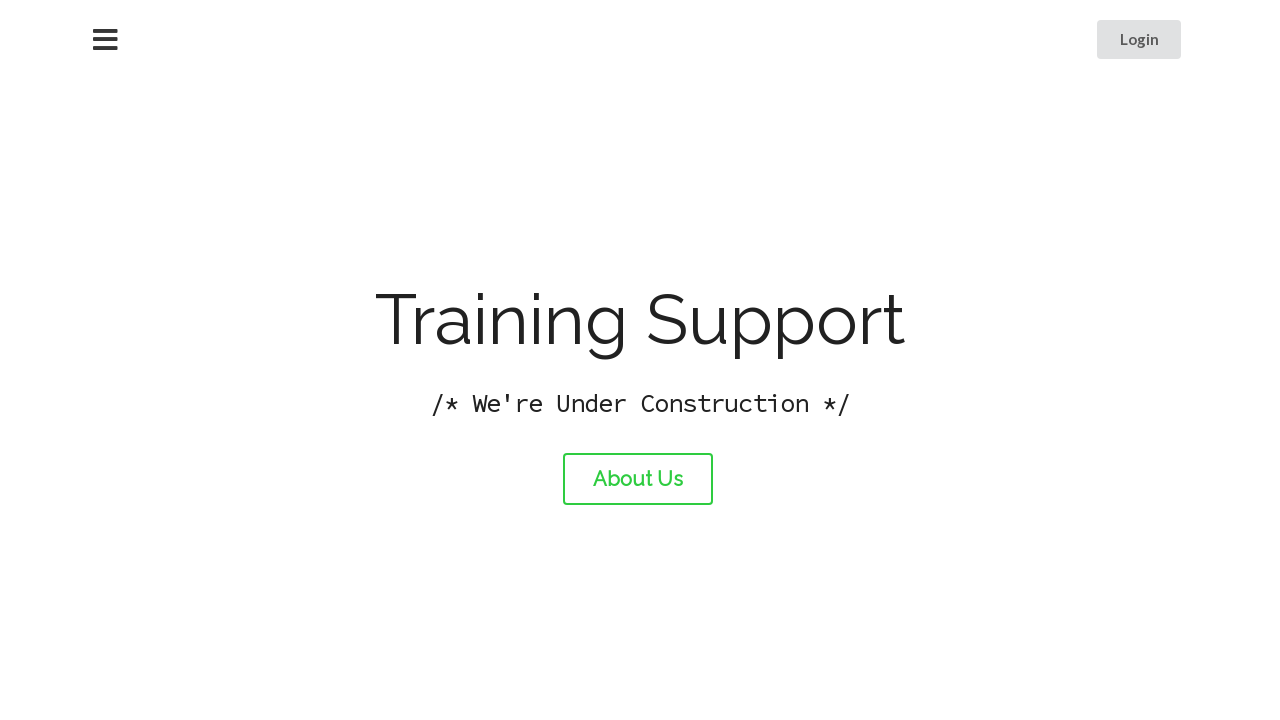

Clicked About Us link to navigate to About page at (638, 479) on #about-link
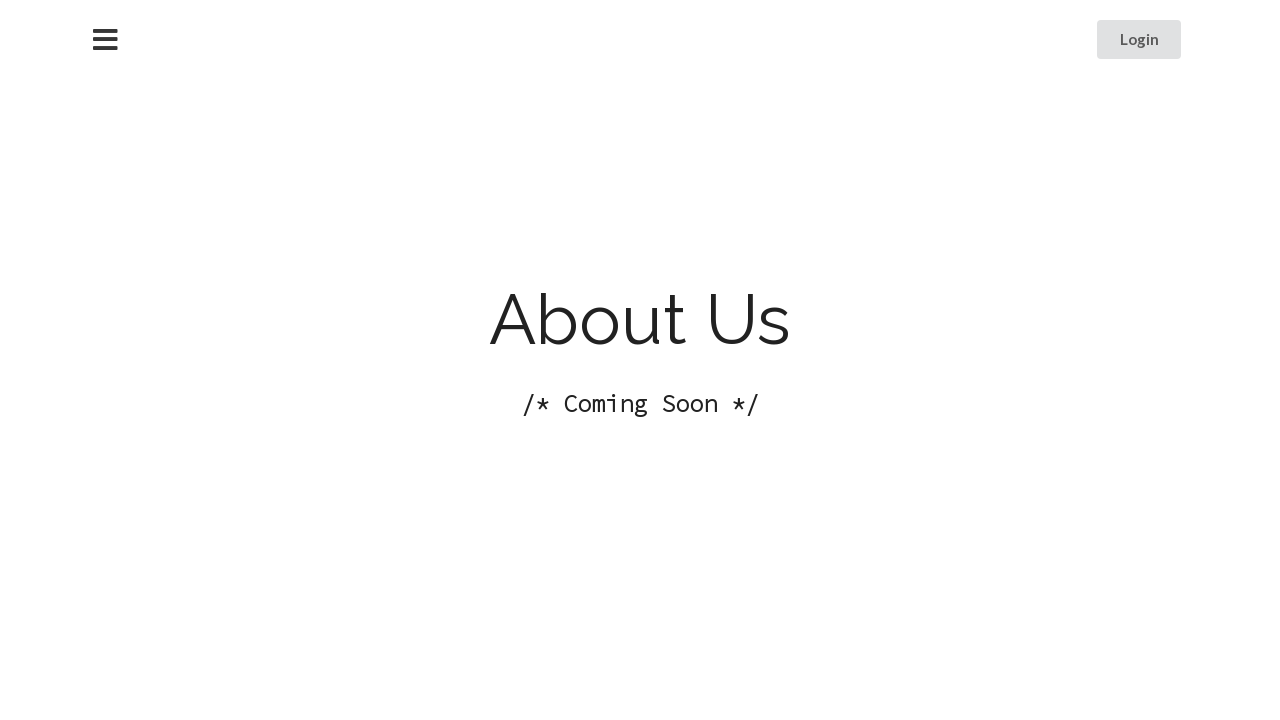

Waited for About page to fully load
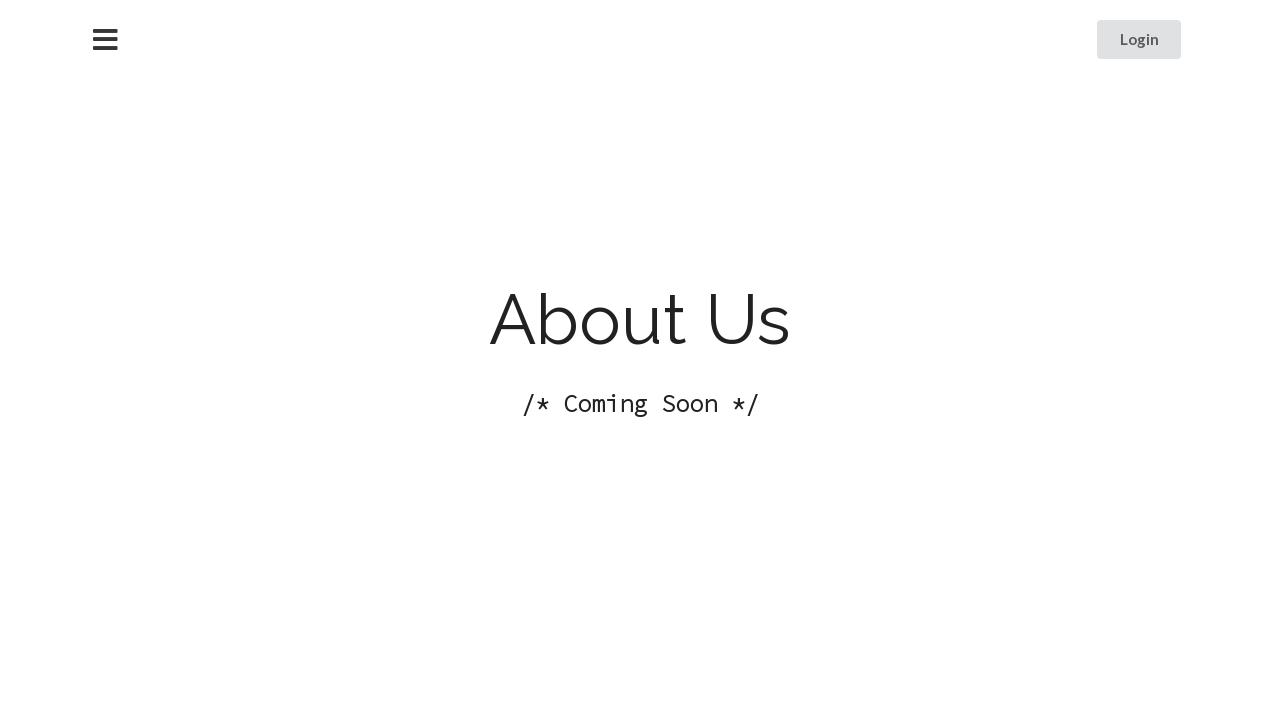

Verified page title is 'About Training Support'
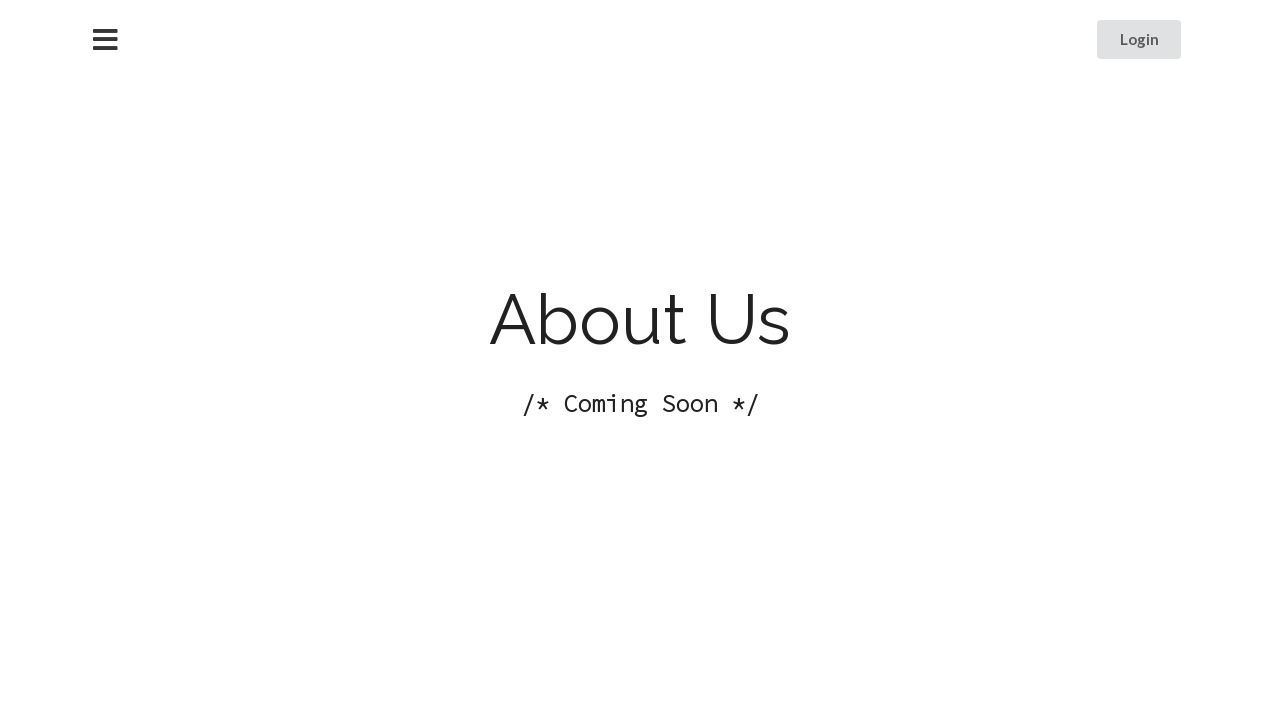

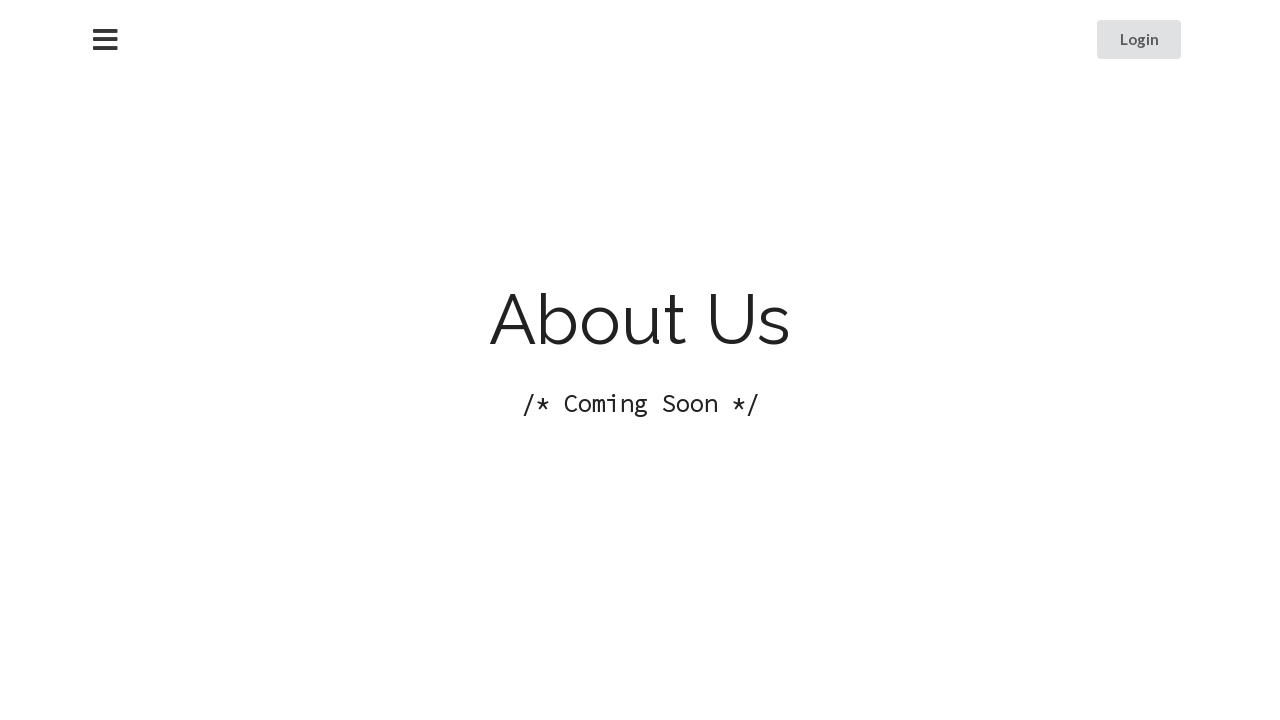